Navigates to calculator.net, finds all links on the page, and clicks on the "Due Date Calculator" link

Starting URL: http://www.calculator.net/

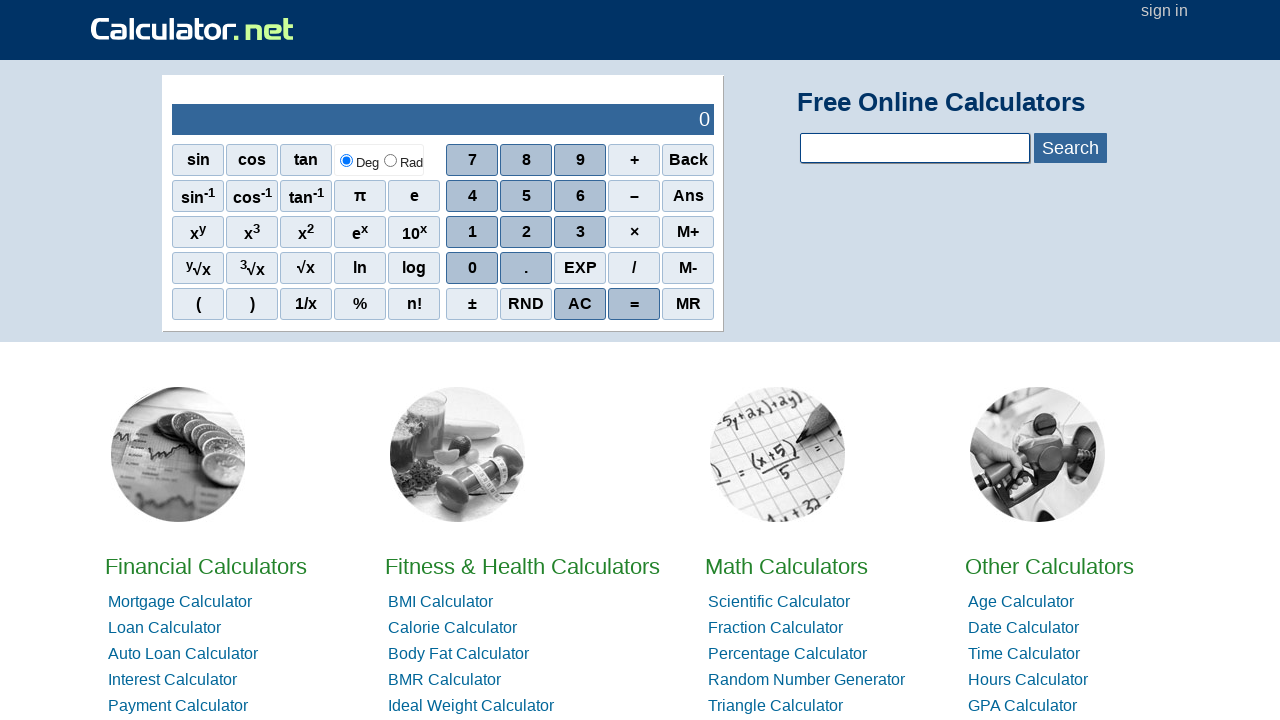

Navigated to calculator.net
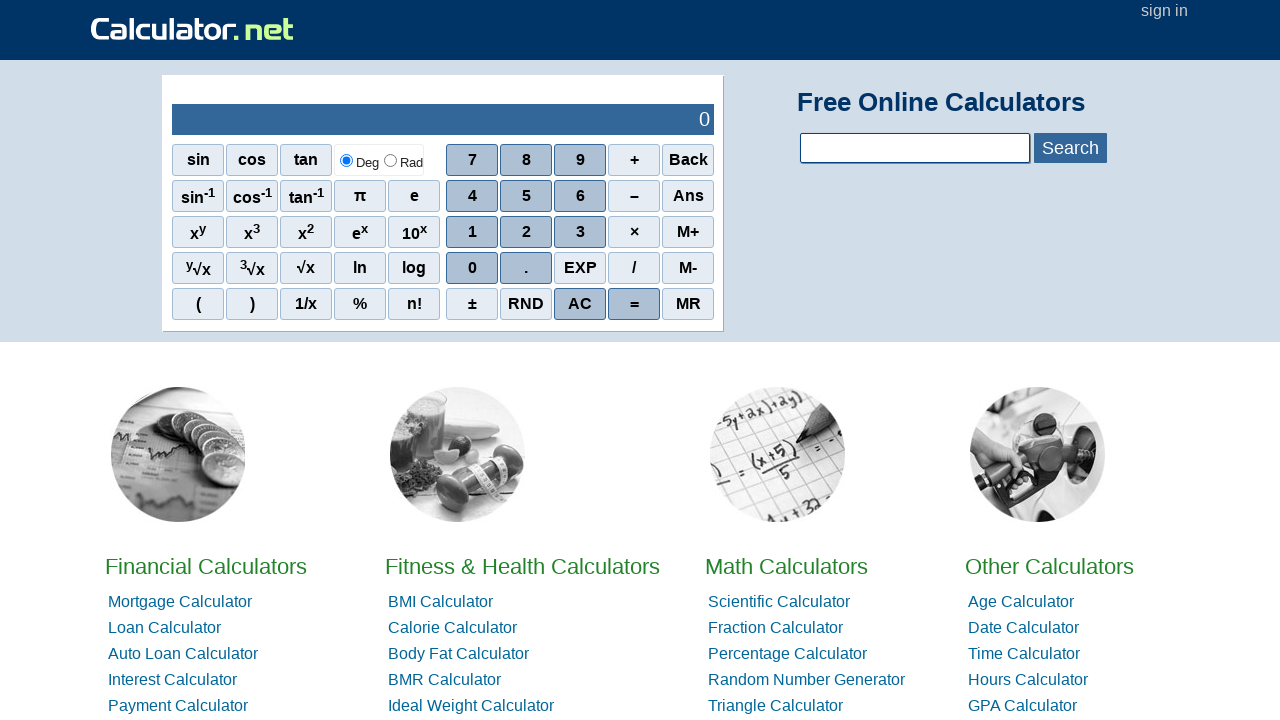

Waited for links to load on the page
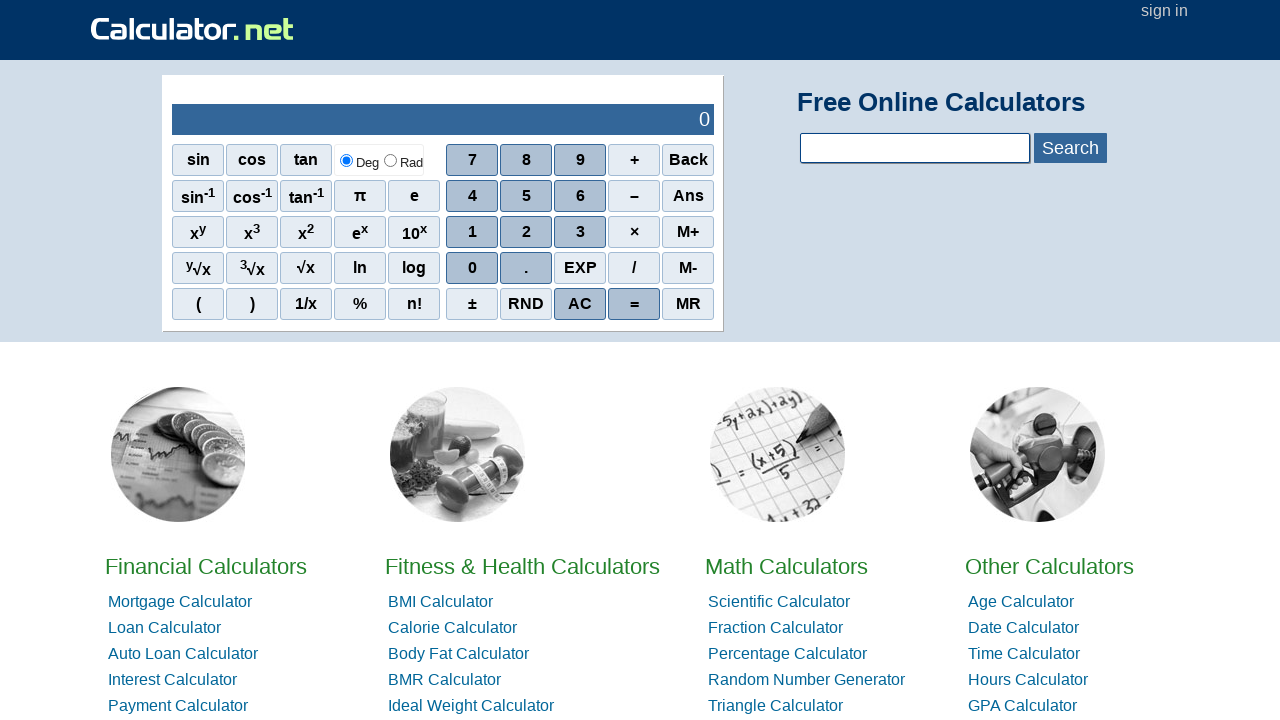

Clicked on the 'Due Date Calculator' link at (460, 360) on a:text('Due Date Calculator')
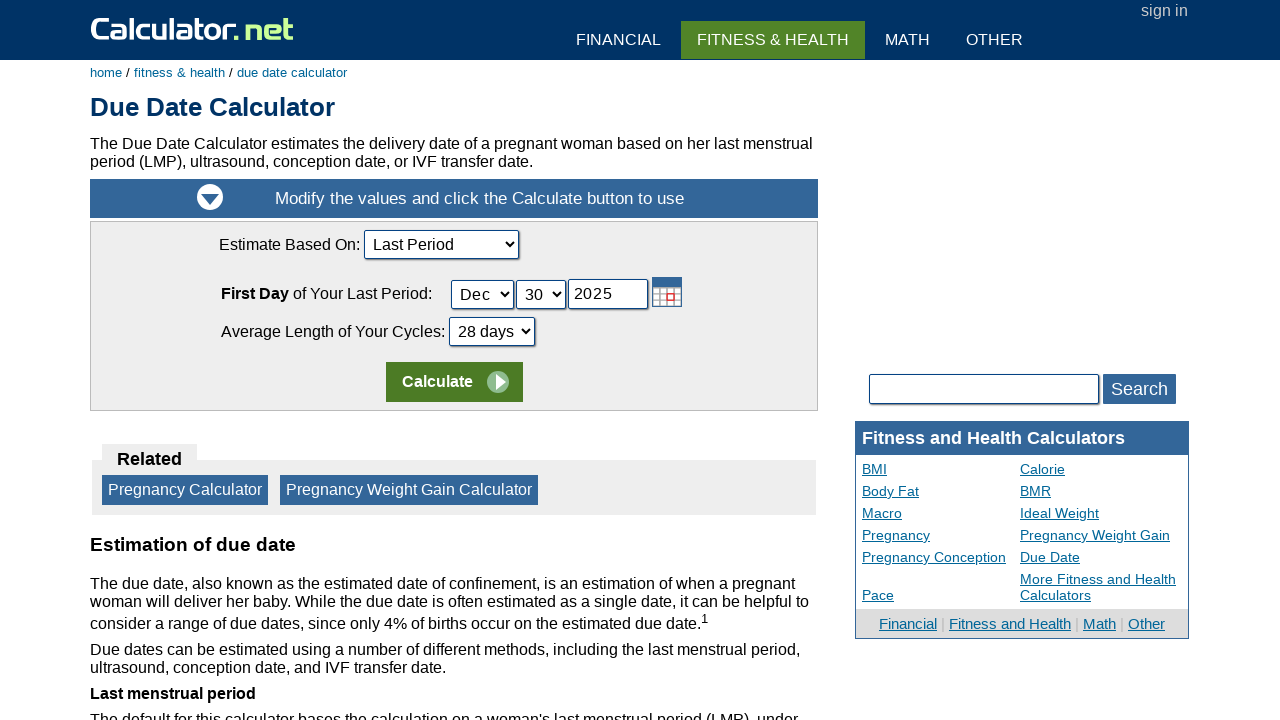

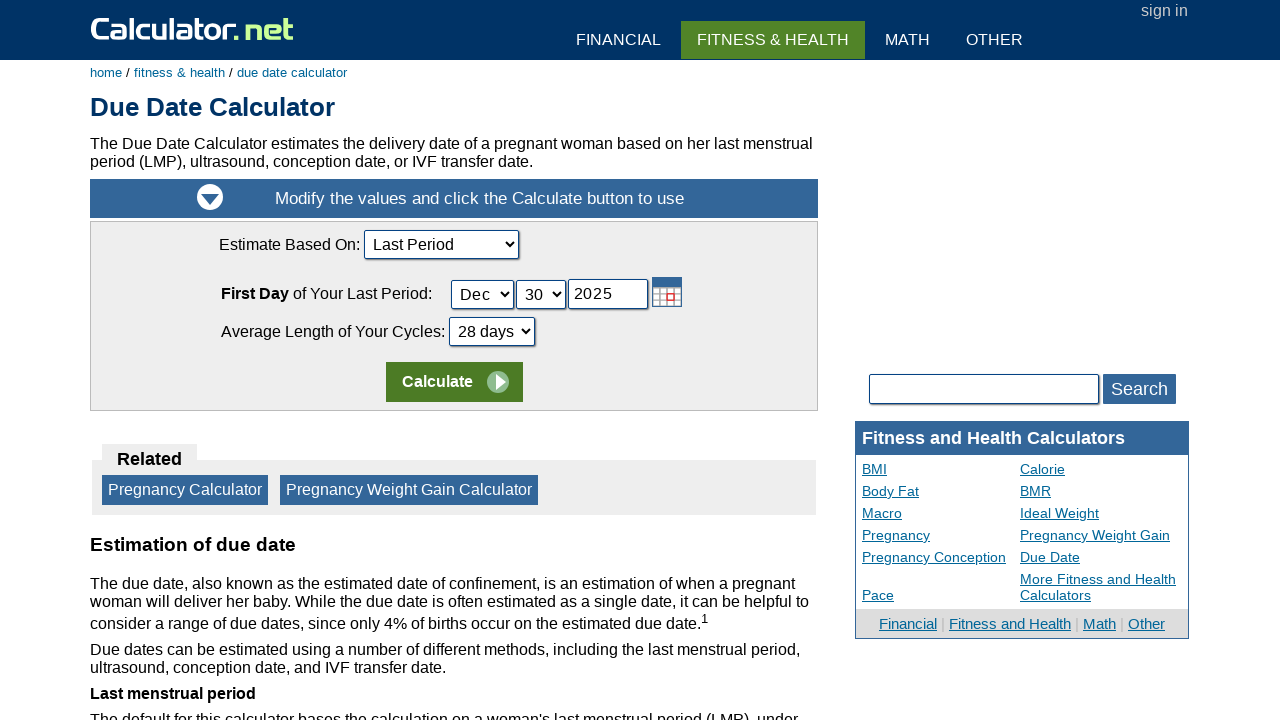